Tests the contact form on Instituto Joga Junto website by filling in name, email, selecting a subject option, entering a message, and submitting the form.

Starting URL: https://www.jogajuntoinstituto.org/

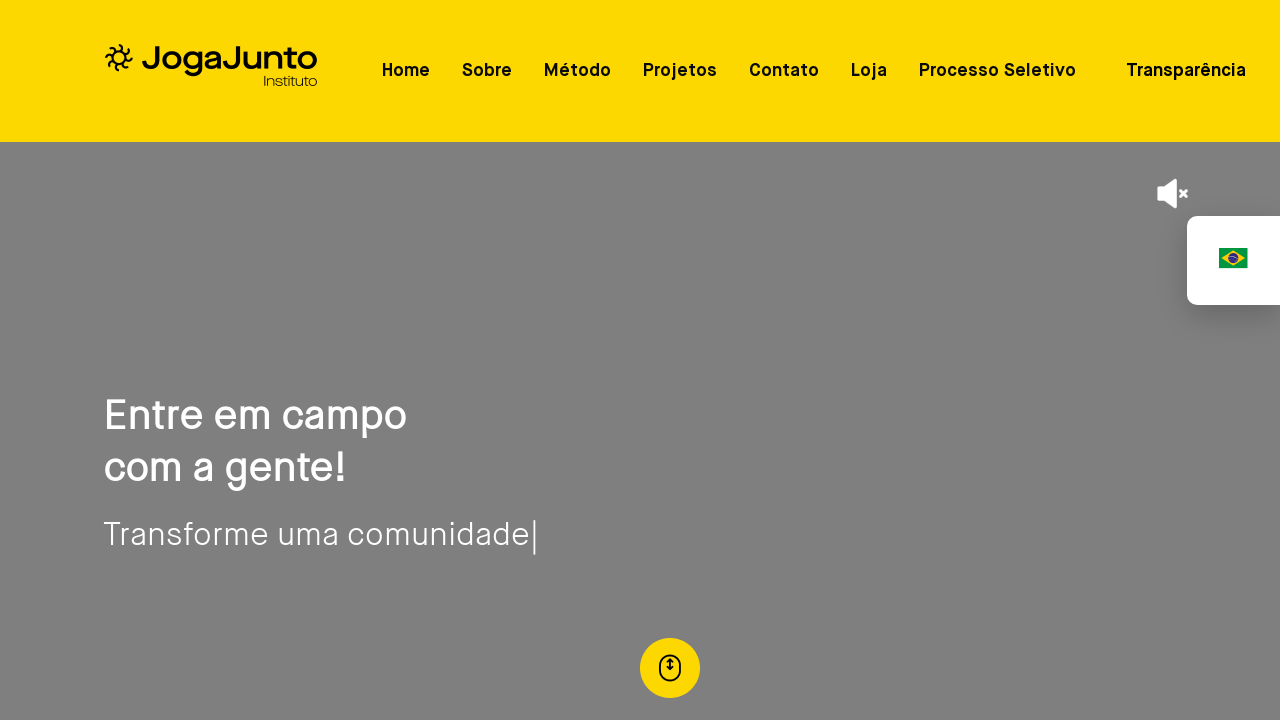

Contact form loaded - name field present
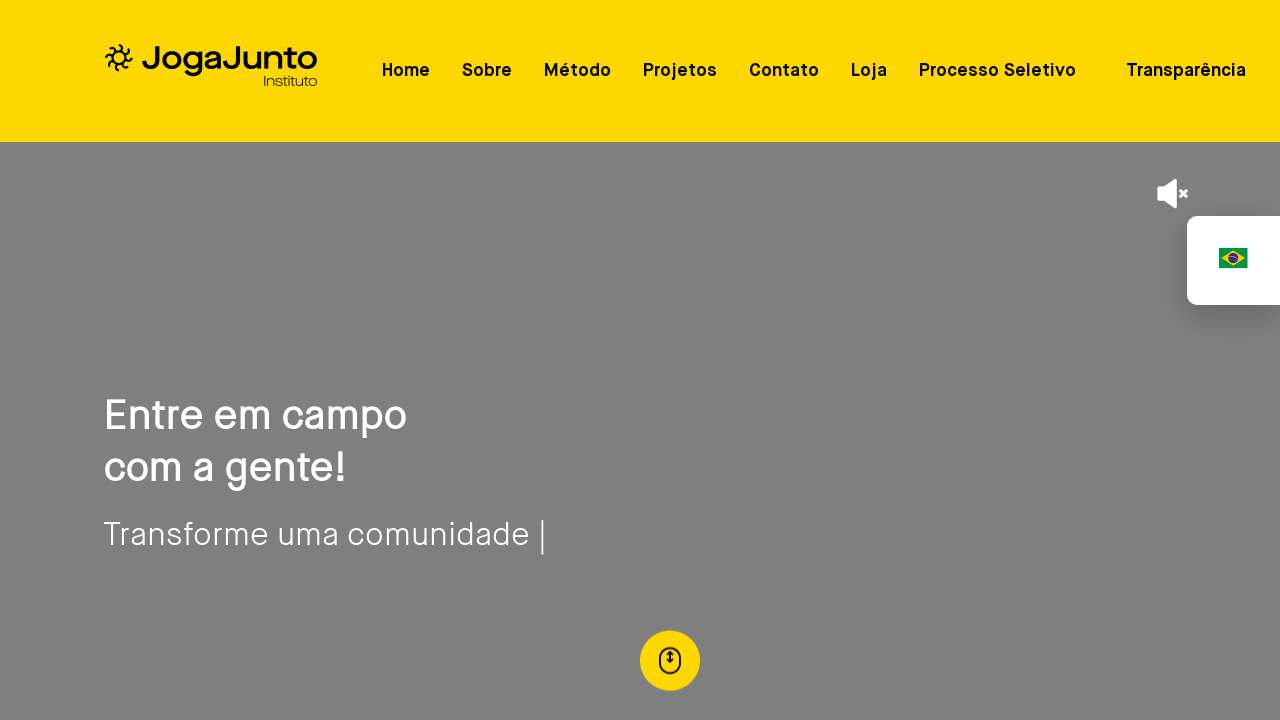

Filled name field with 'Maria Silva' on #nome
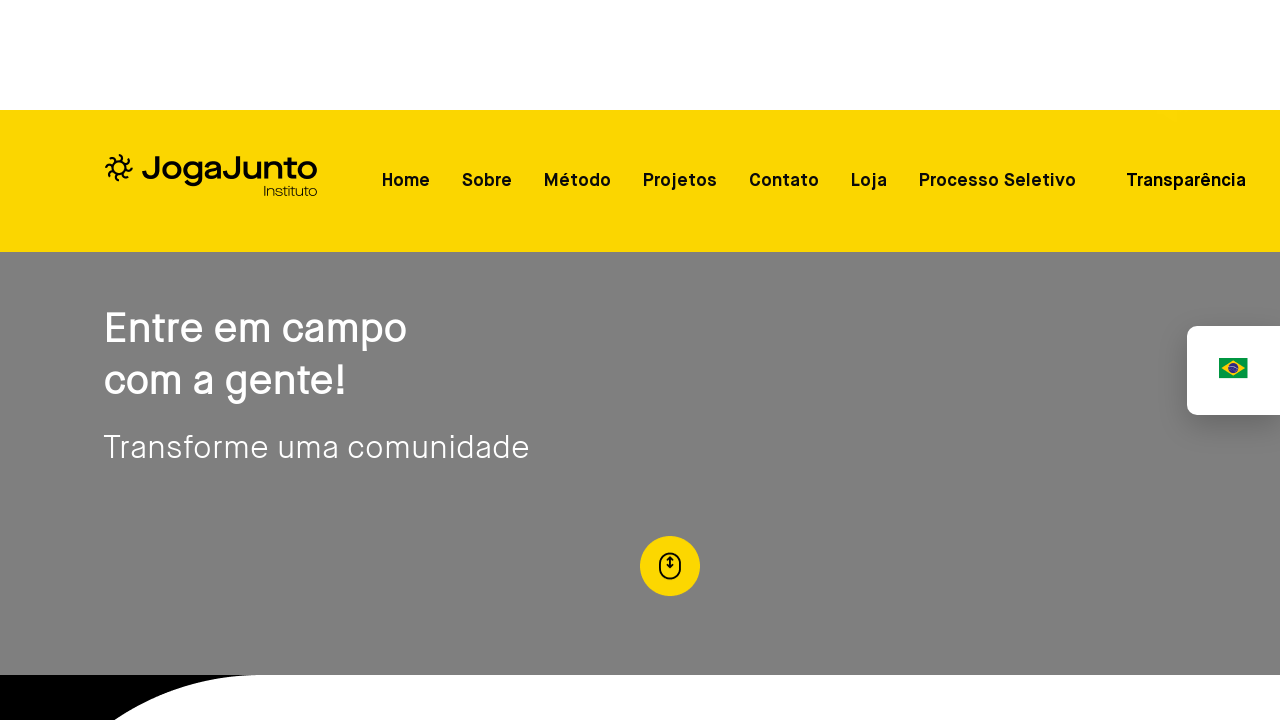

Filled email field with 'maria.silva@example.com' on #email
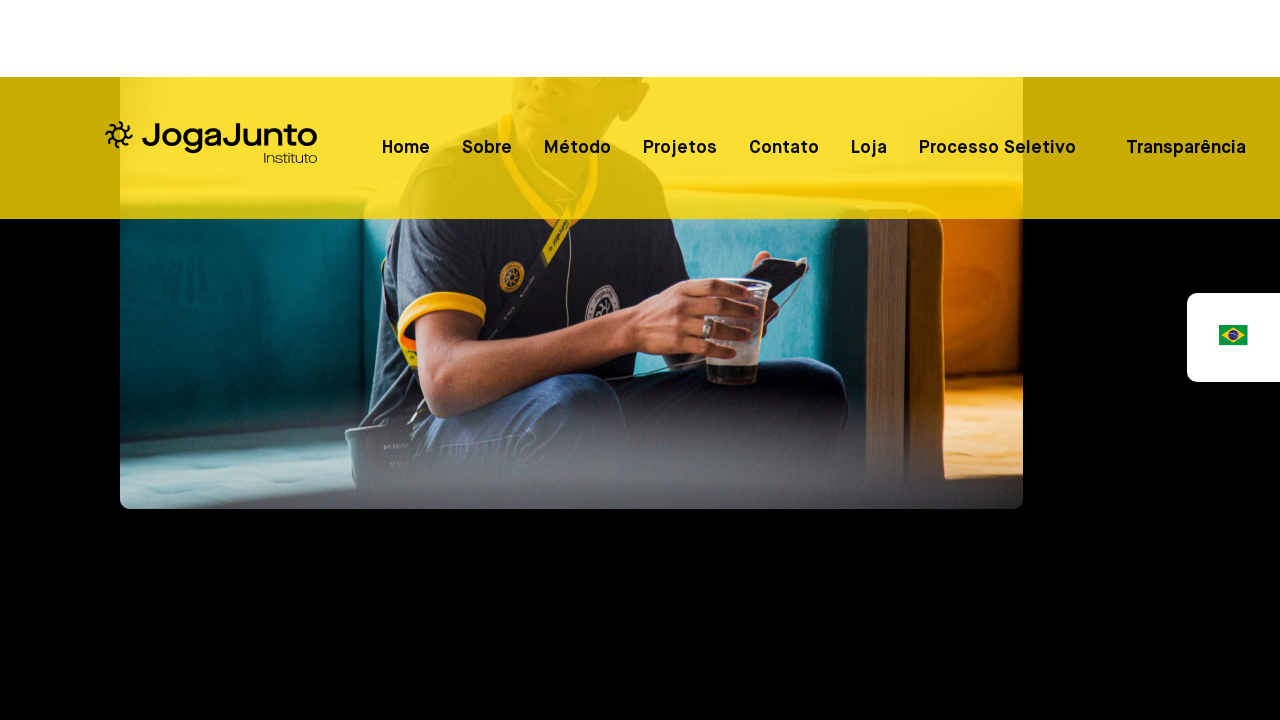

Selected 'Ser facilitador' from subject dropdown on //*[@id='assunto']
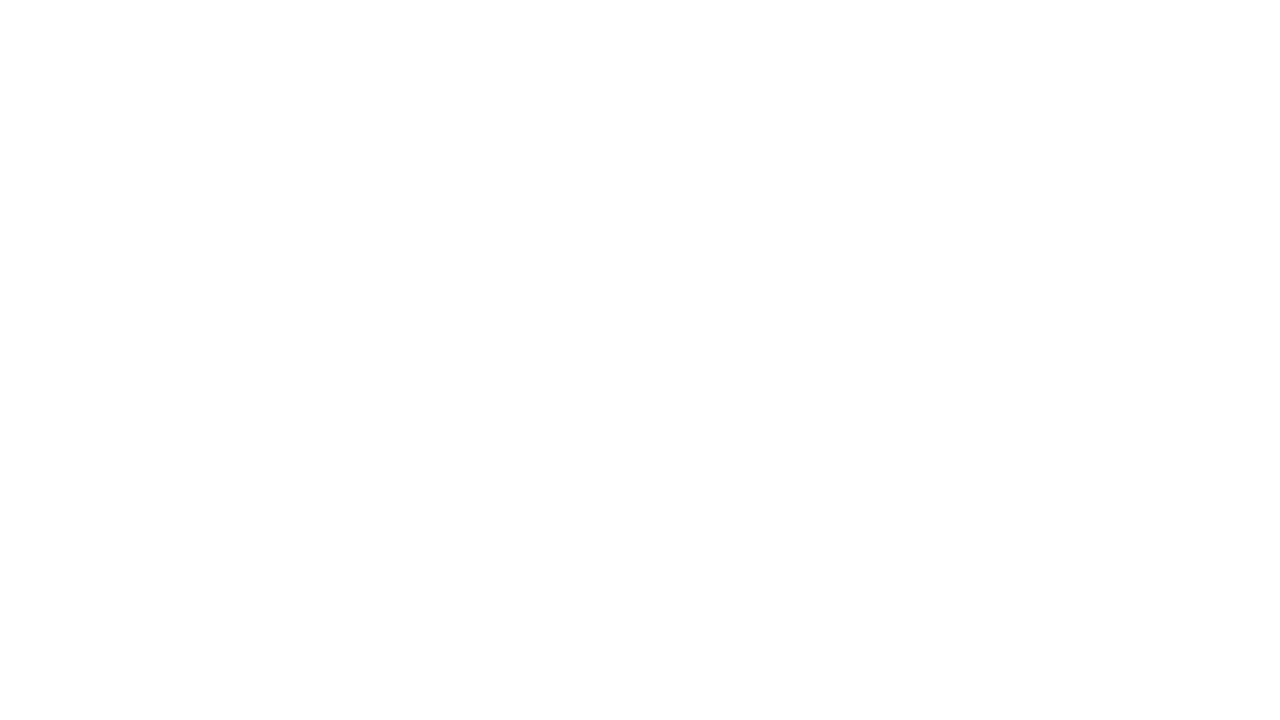

Filled message field with inquiry about becoming a facilitator on #mensagem
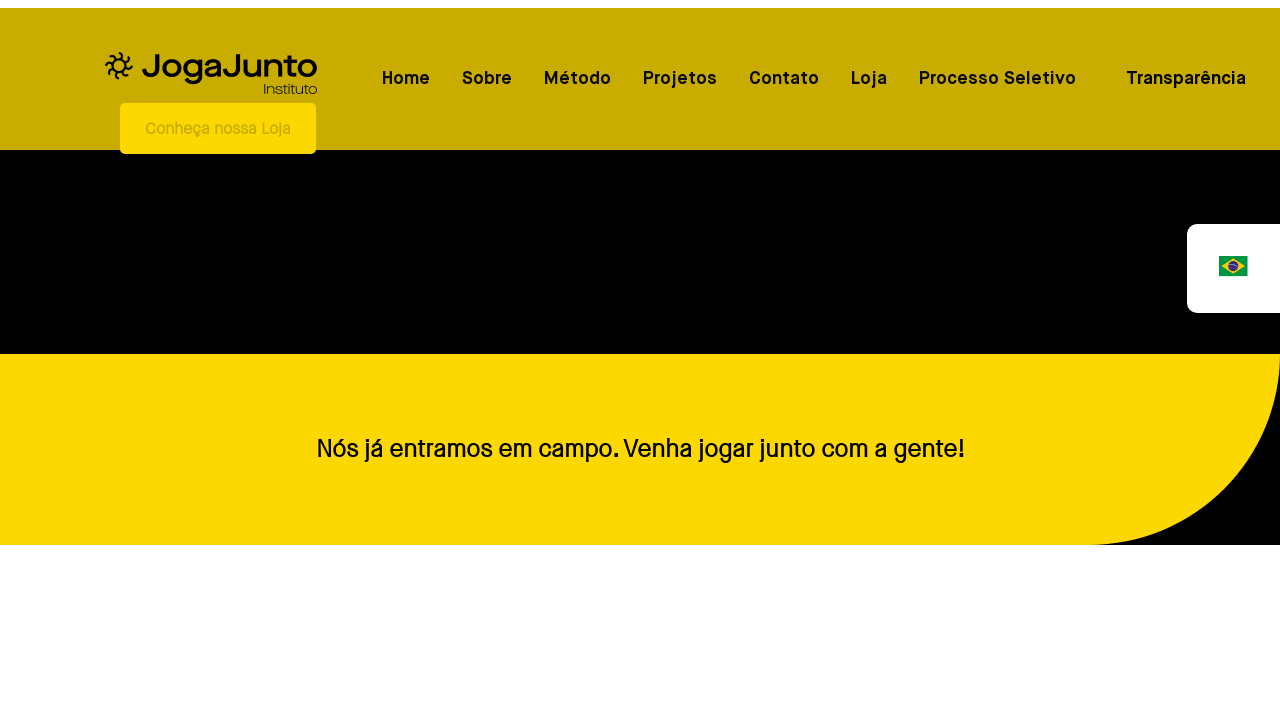

Submit button became visible
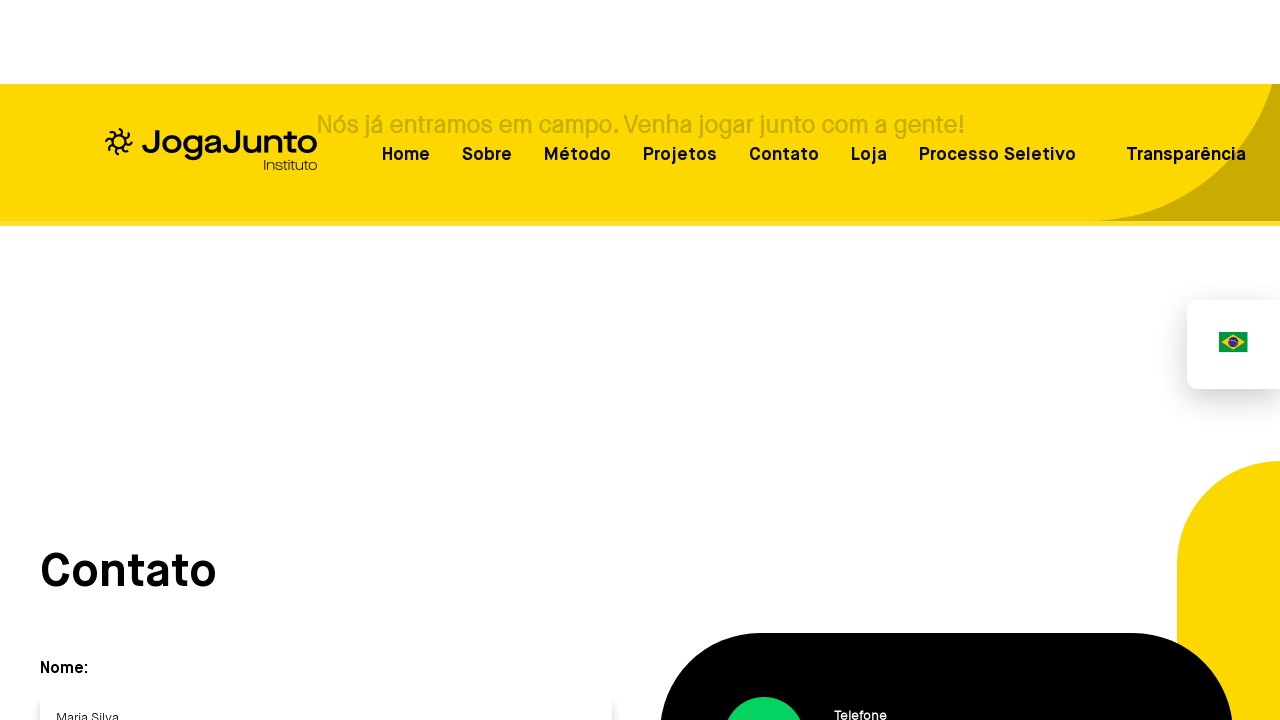

Clicked submit button to send contact form at (127, 678) on xpath=//*[@id="Contato"]/div[1]/form/button
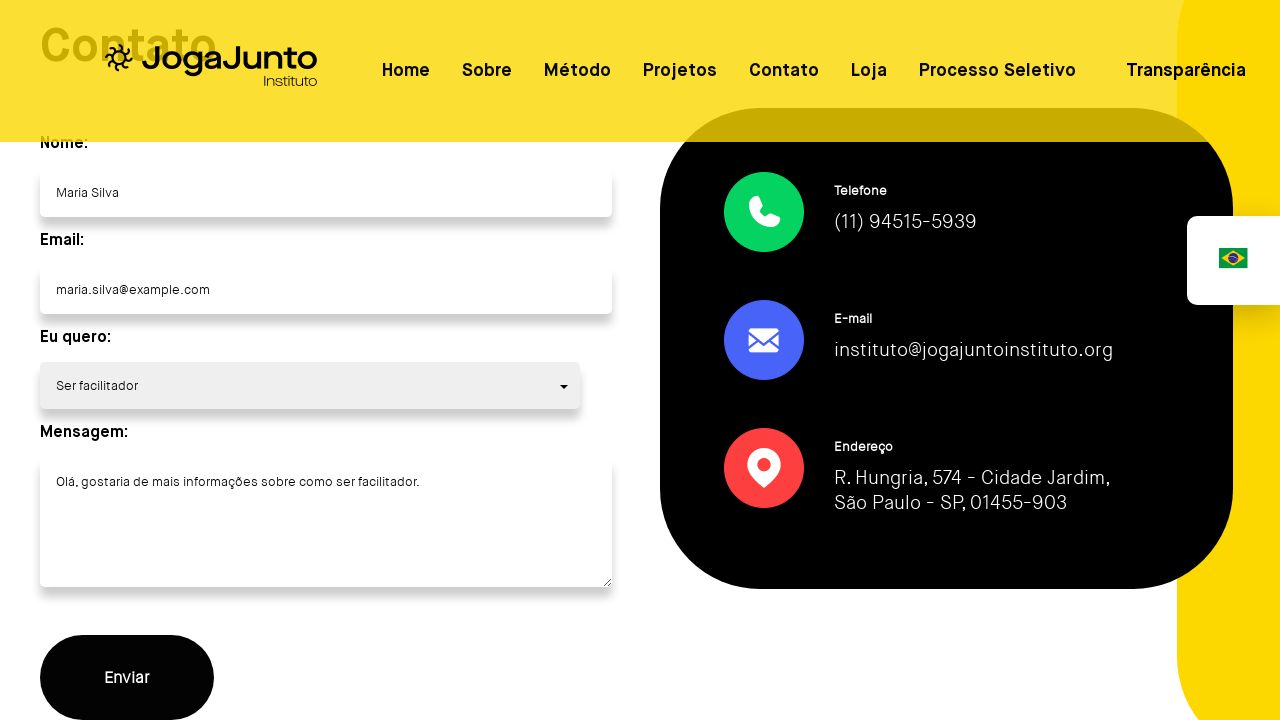

Waited 2 seconds for form submission to process
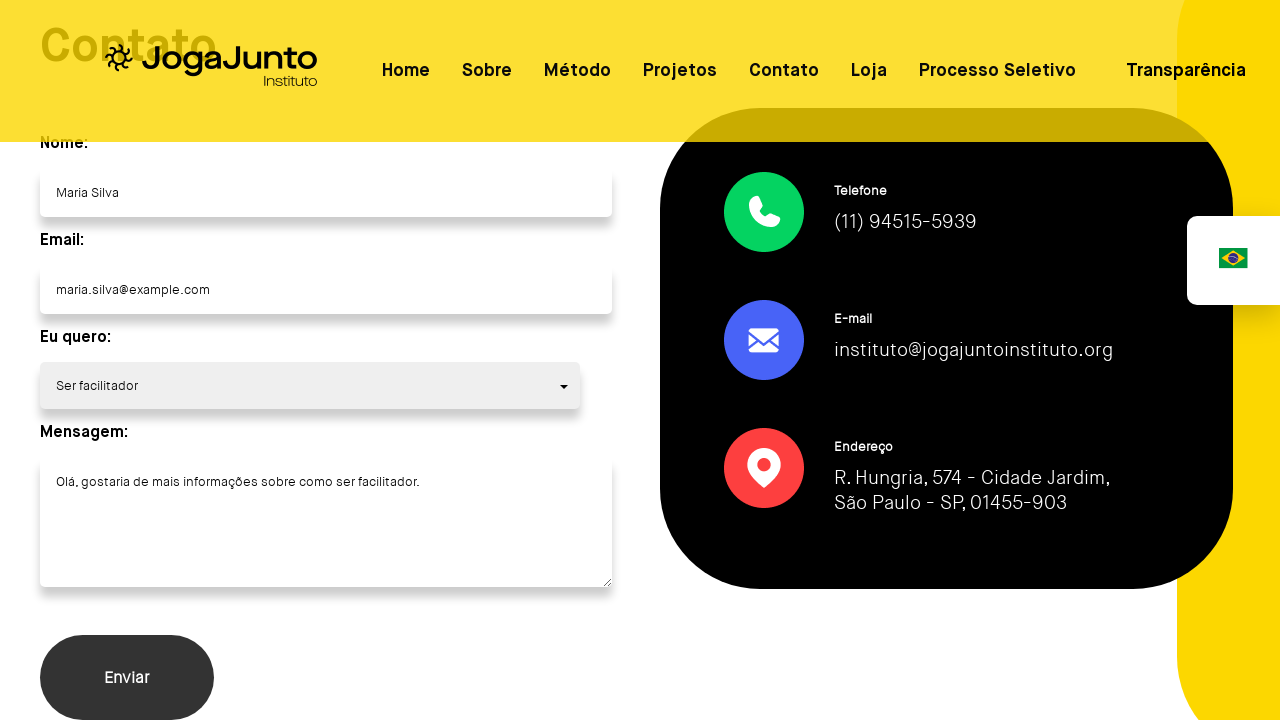

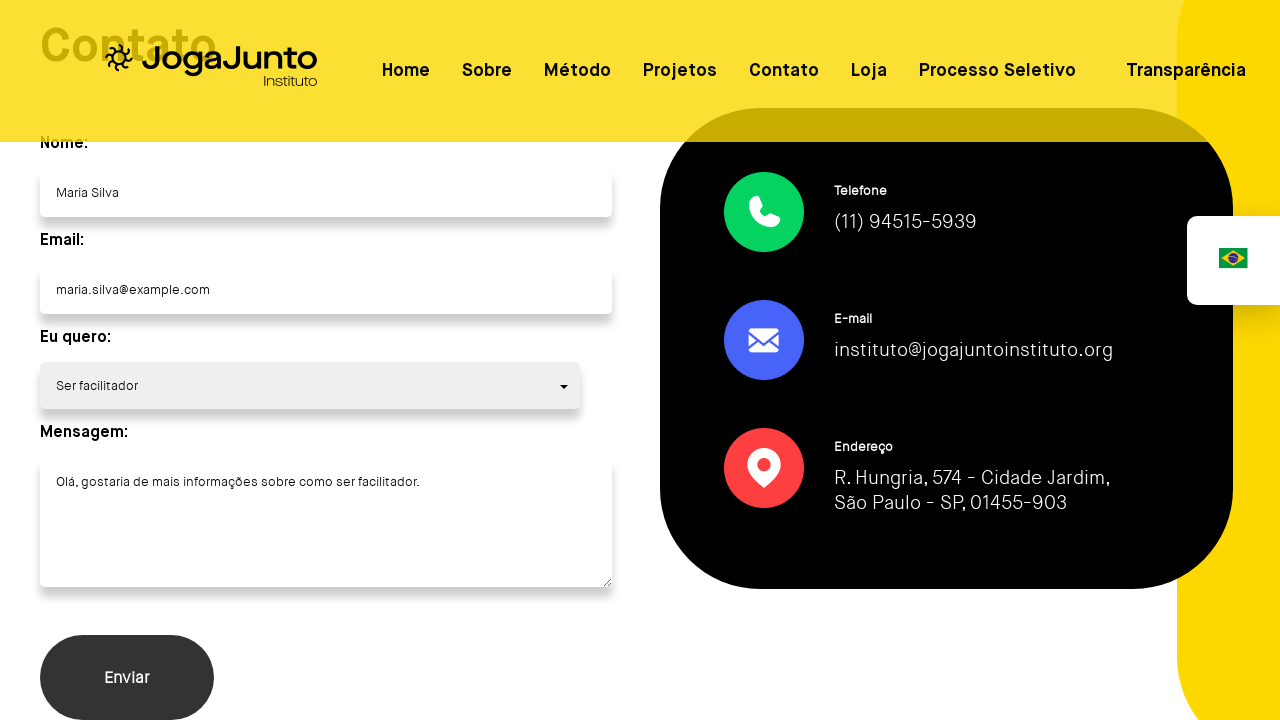